Tests clicking a radio button on the W3Schools custom checkbox tutorial page, demonstrating exception handling for click events

Starting URL: https://www.w3schools.com/howto/howto_css_custom_checkbox.asp

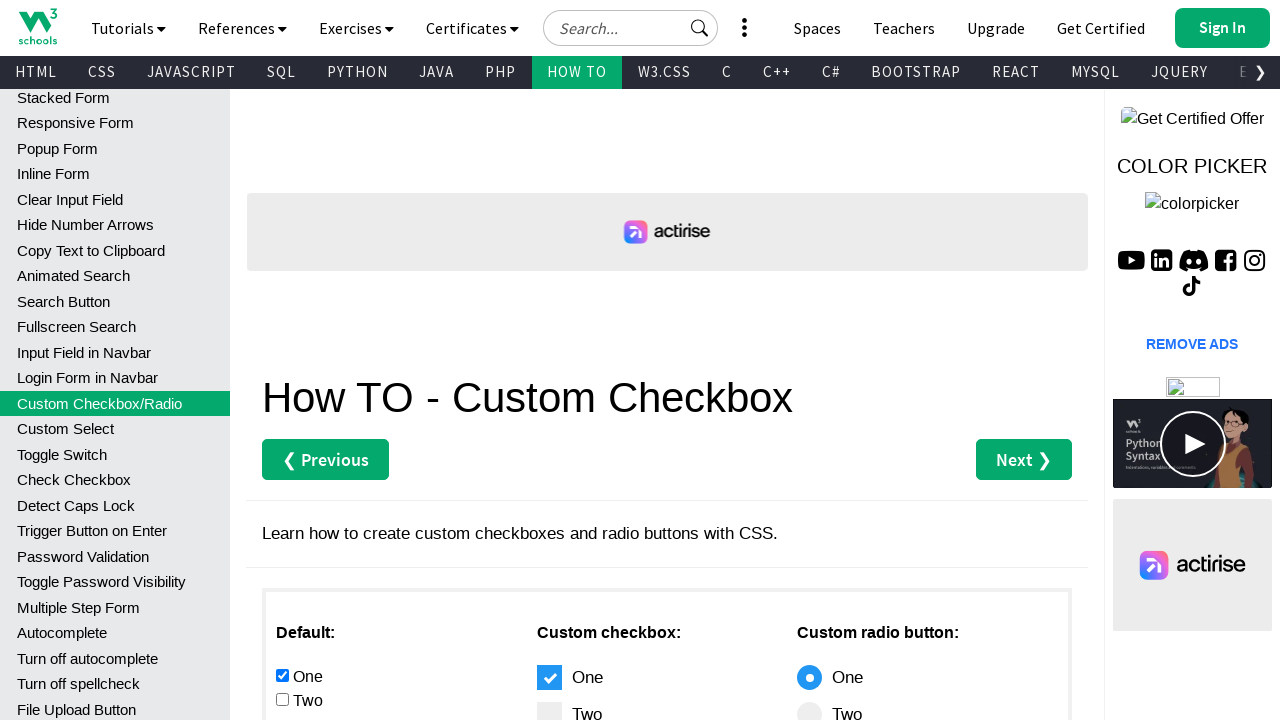

Navigated to W3Schools custom checkbox tutorial page
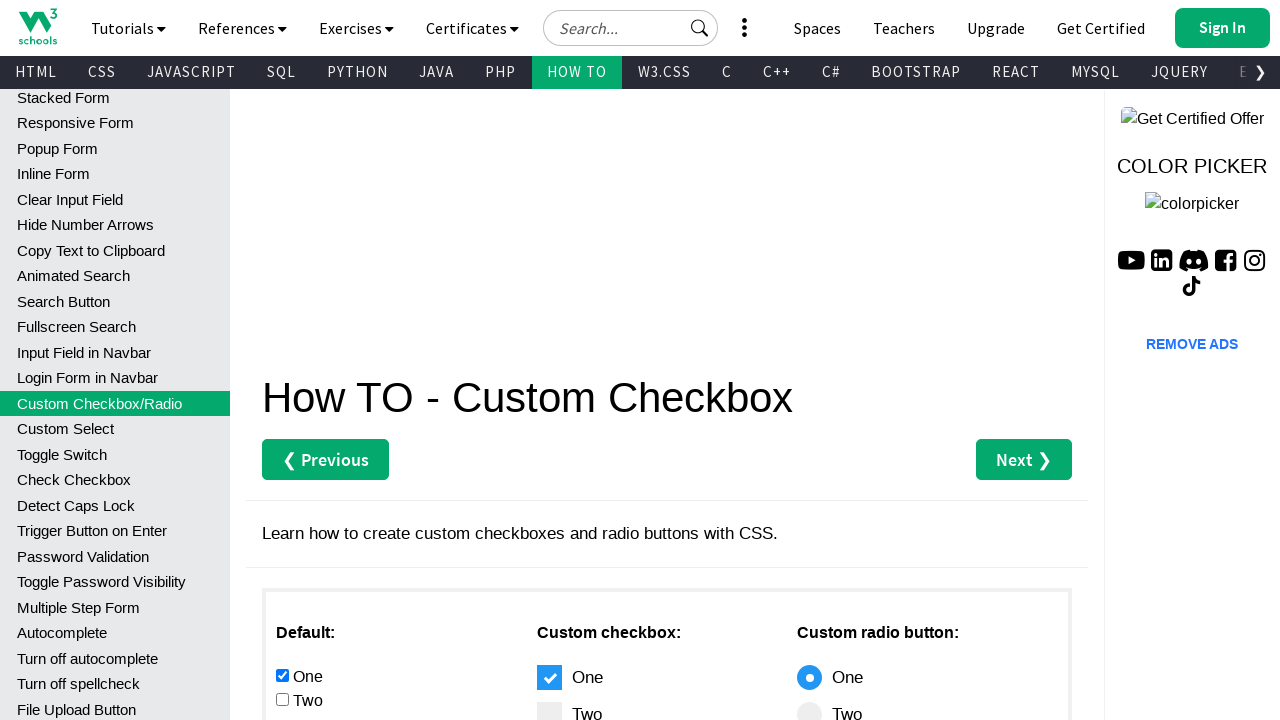

Clicked the fourth radio button input in the main div at (282, 360) on xpath=//*[@id='main']/div[3]/div[1]/input[4]
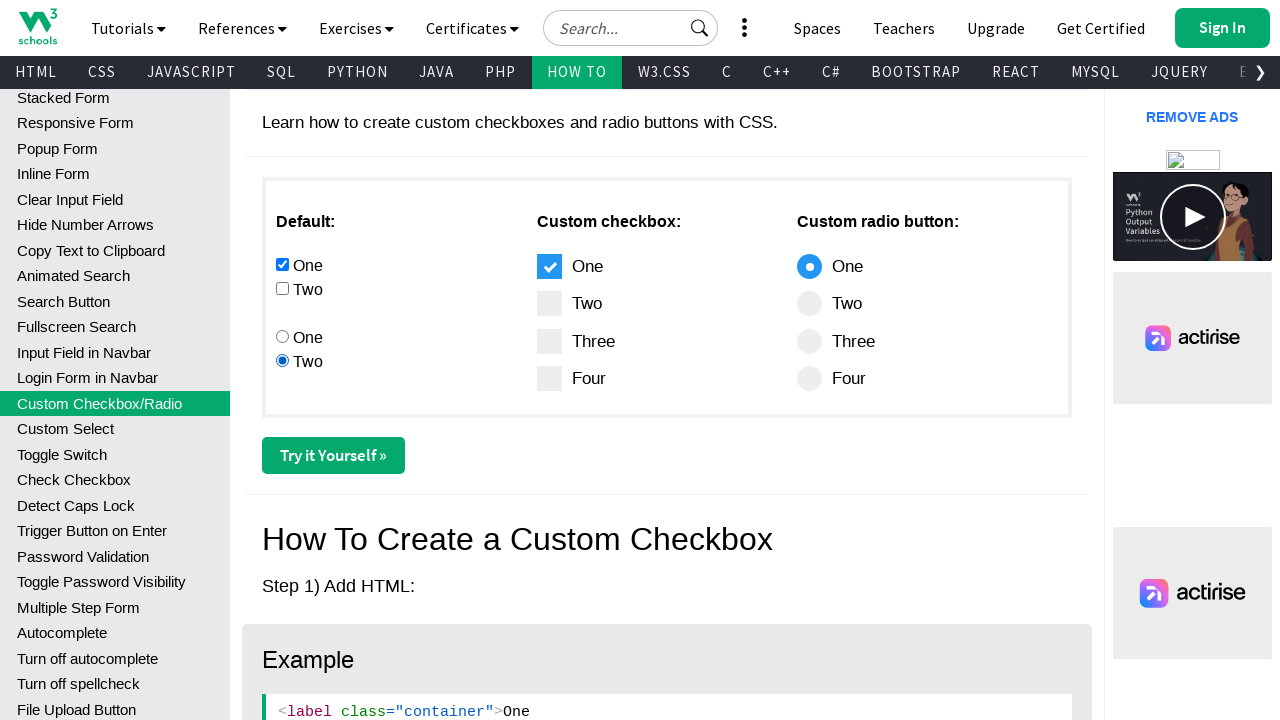

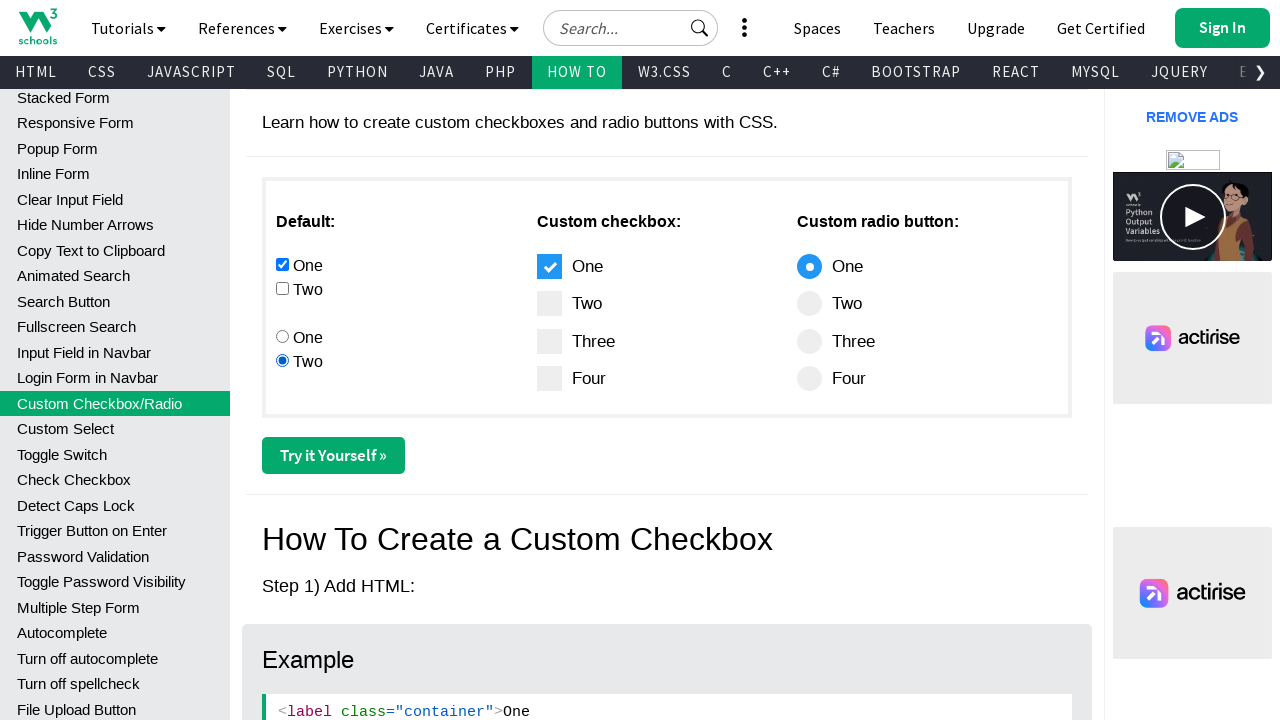